Solves a math problem by extracting a value from an element attribute, calculating the result, filling the answer field, checking required checkboxes, and submitting the form

Starting URL: http://suninjuly.github.io/get_attribute.html

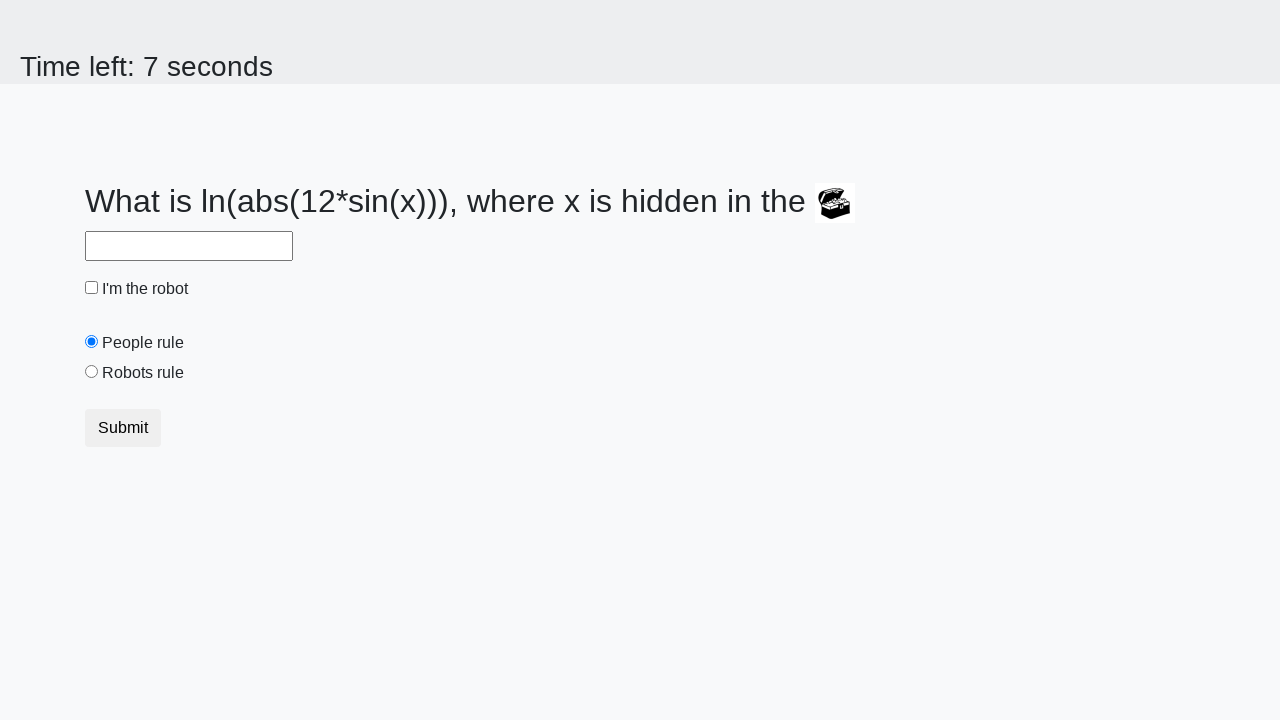

Located treasure element
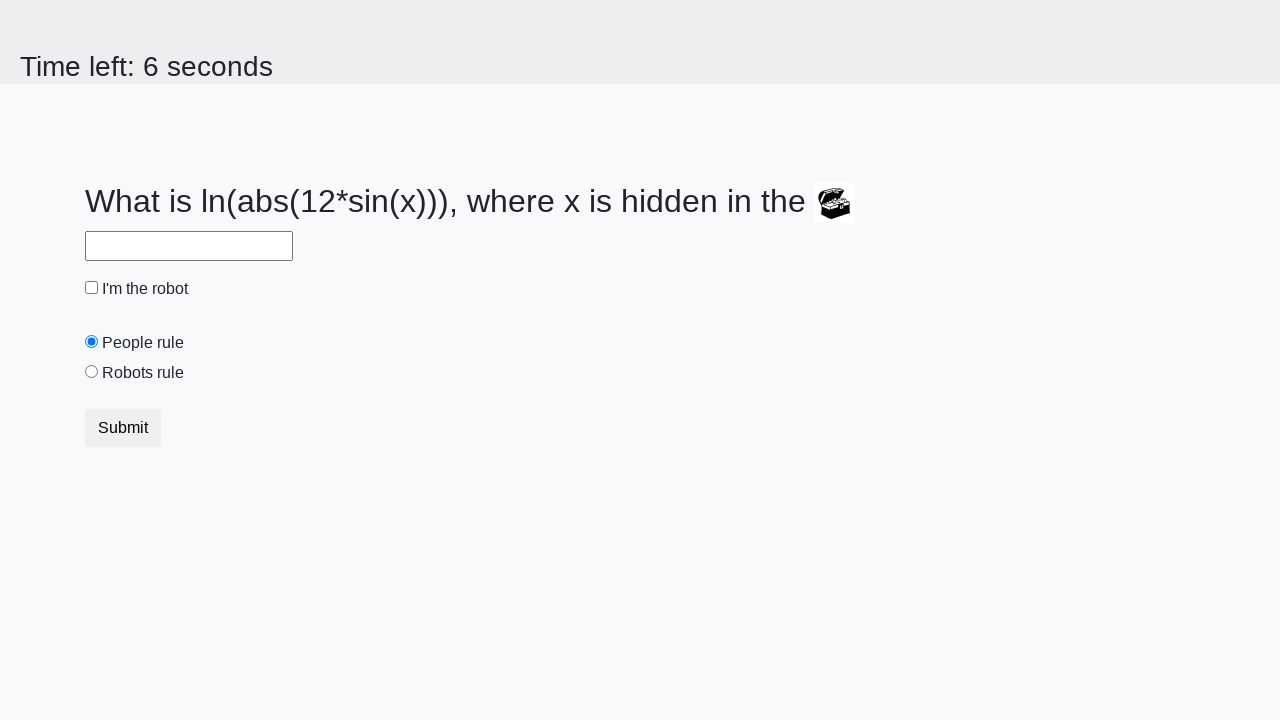

Extracted valuex attribute: 551
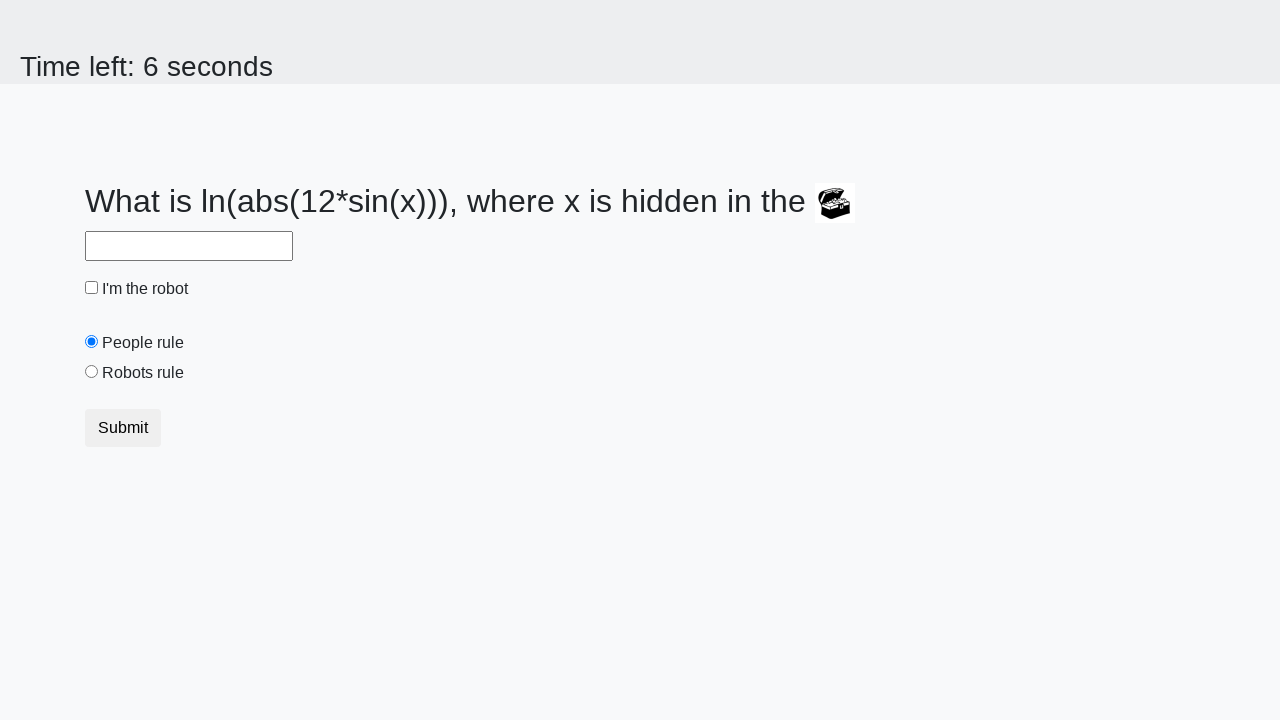

Calculated answer using formula: 2.4225421675255827
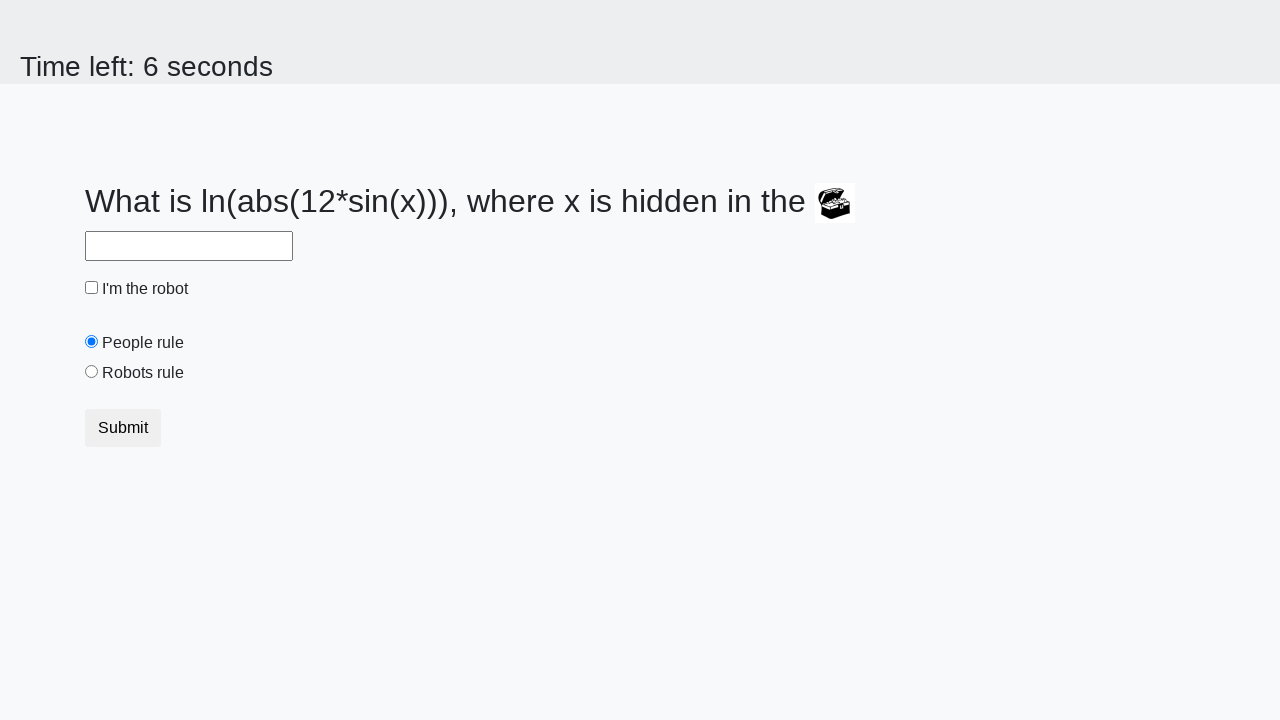

Filled answer field with calculated value on #answer
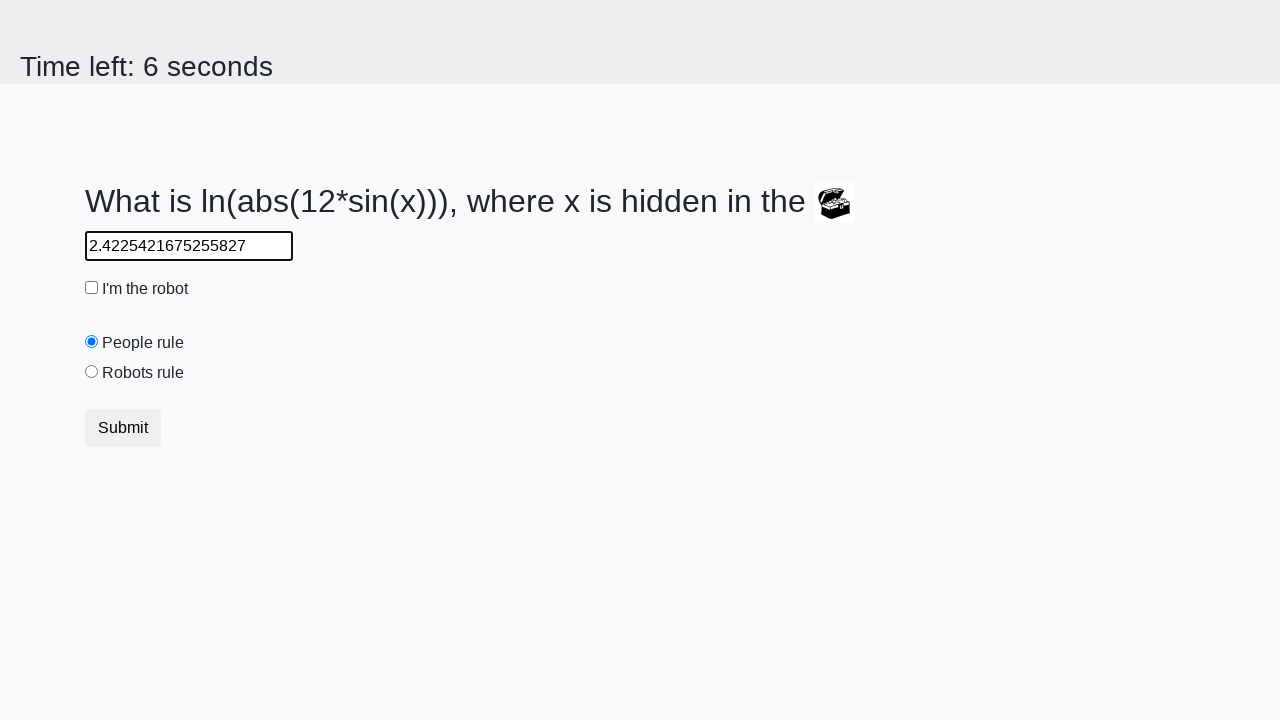

Checked robot checkbox at (92, 288) on #robotCheckbox
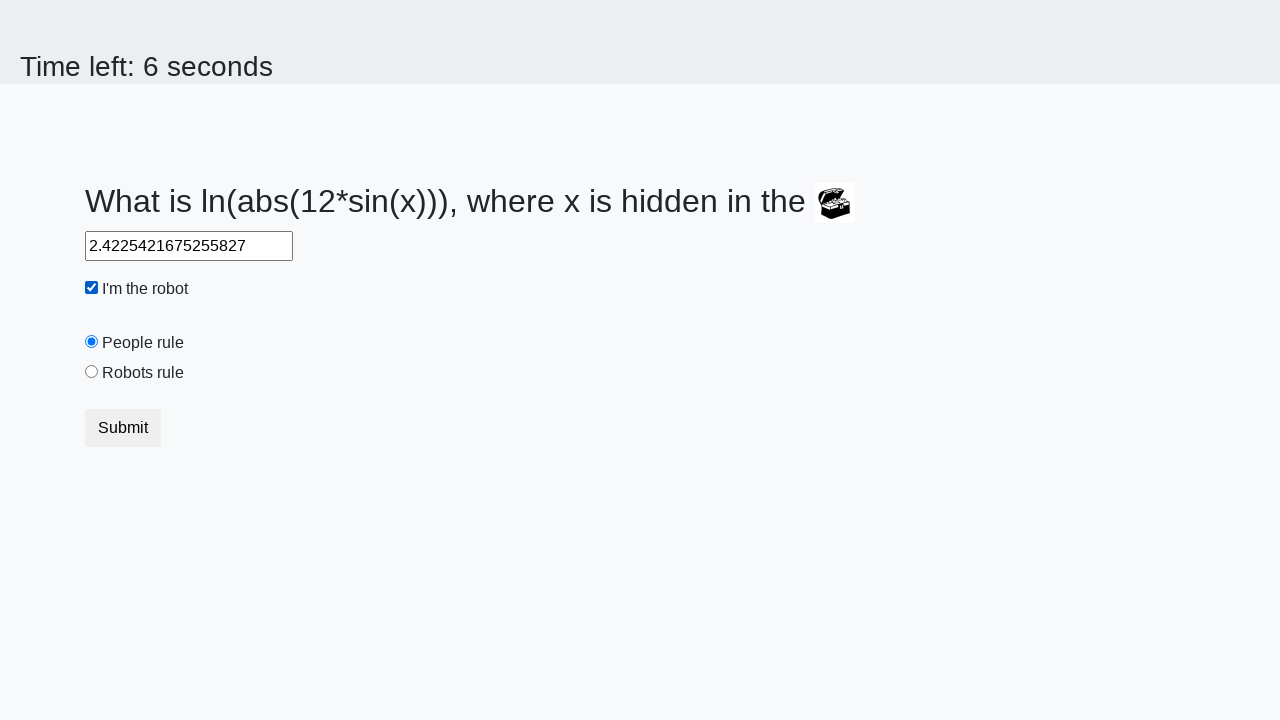

Selected robots rule radio button at (92, 372) on #robotsRule
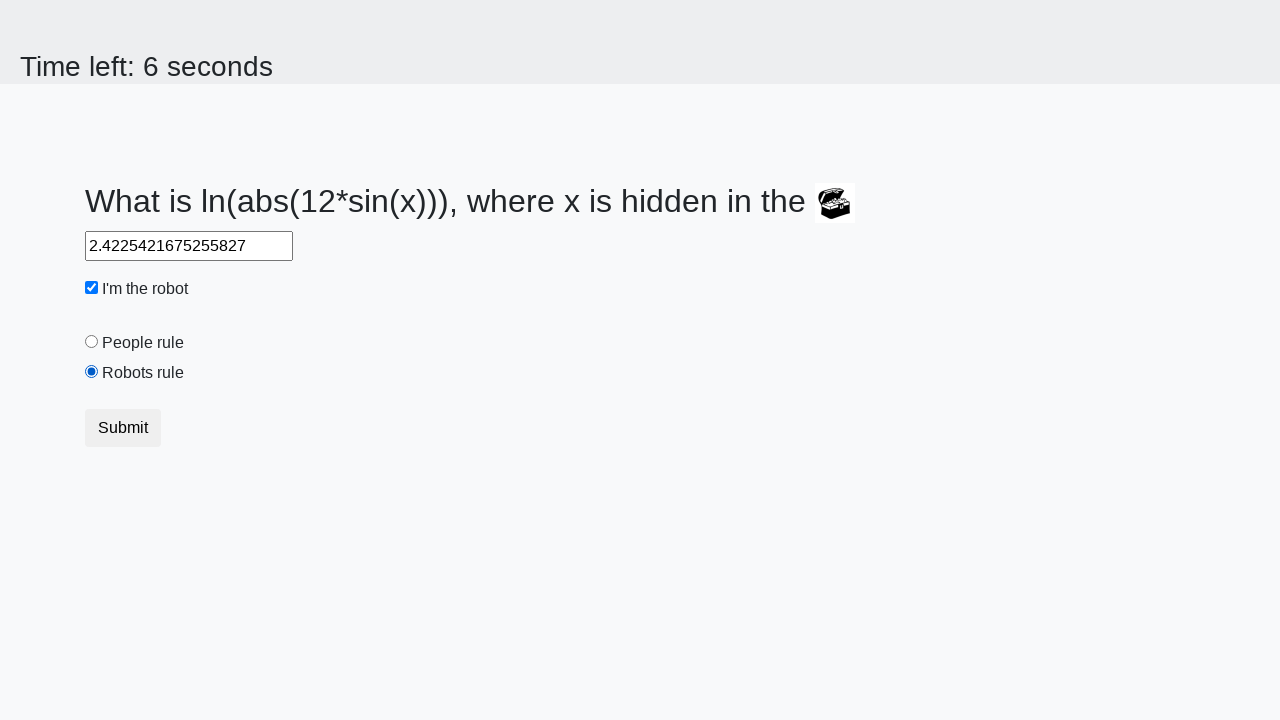

Clicked Submit button to submit form at (123, 428) on button:text("Submit")
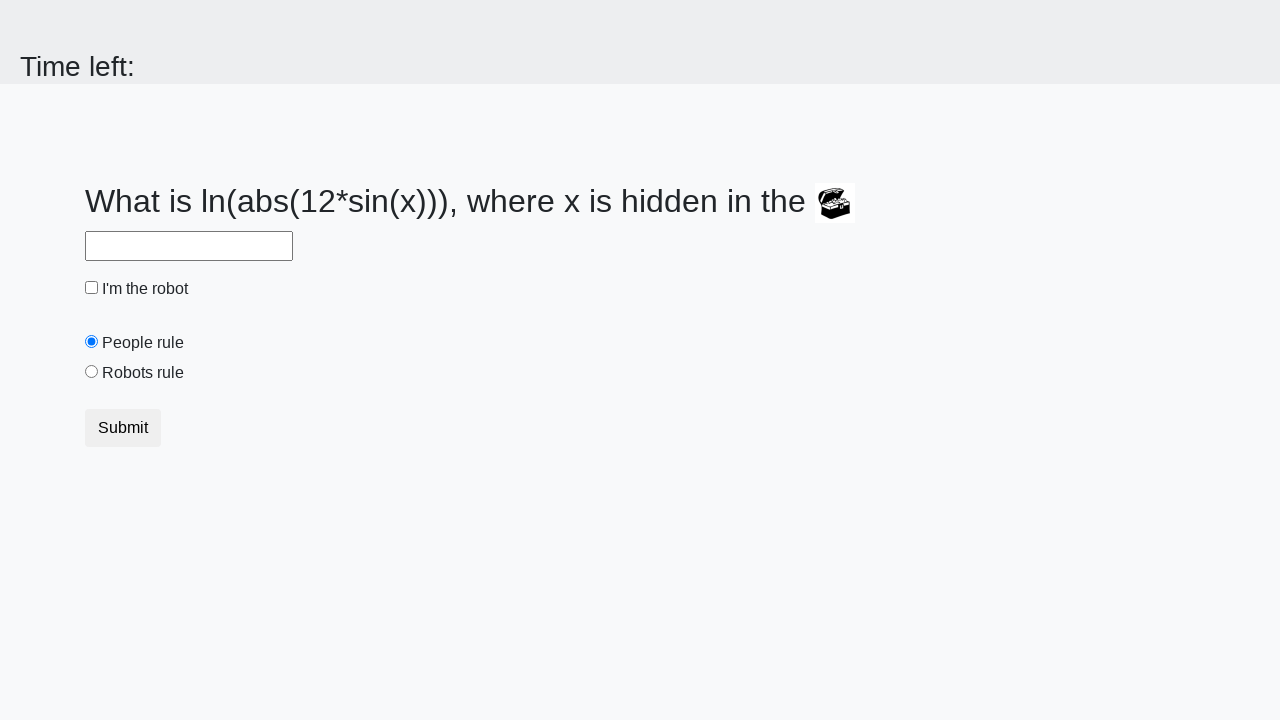

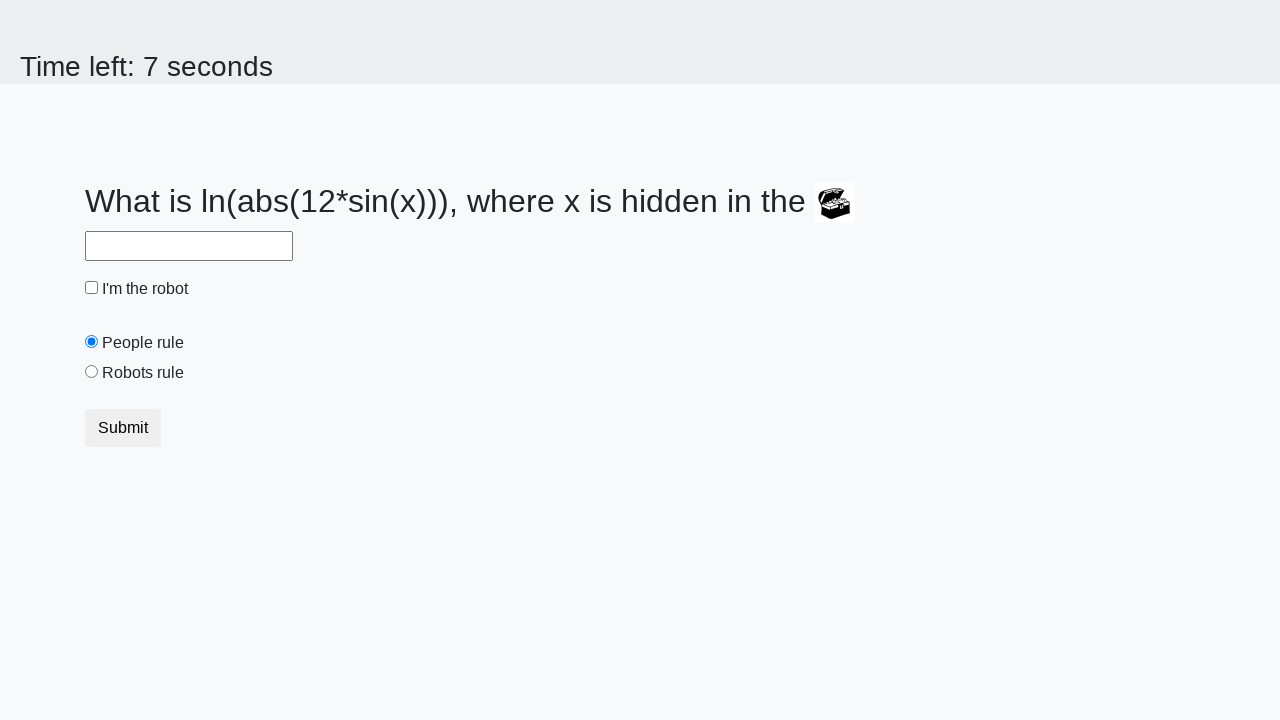